Tests switching between multiple browser windows by clicking a link that opens a new window, then switching between the original and new window using window handle order, verifying the page titles.

Starting URL: https://the-internet.herokuapp.com/windows

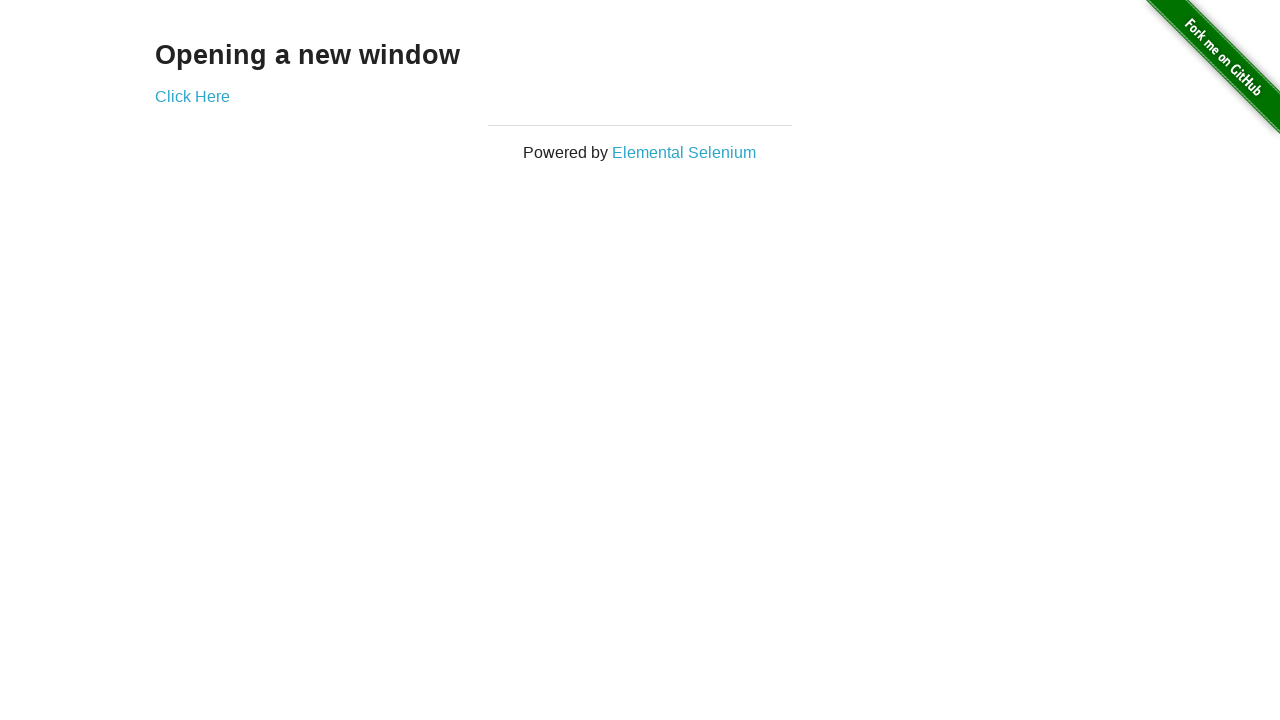

Clicked link to open new window at (192, 96) on .example a
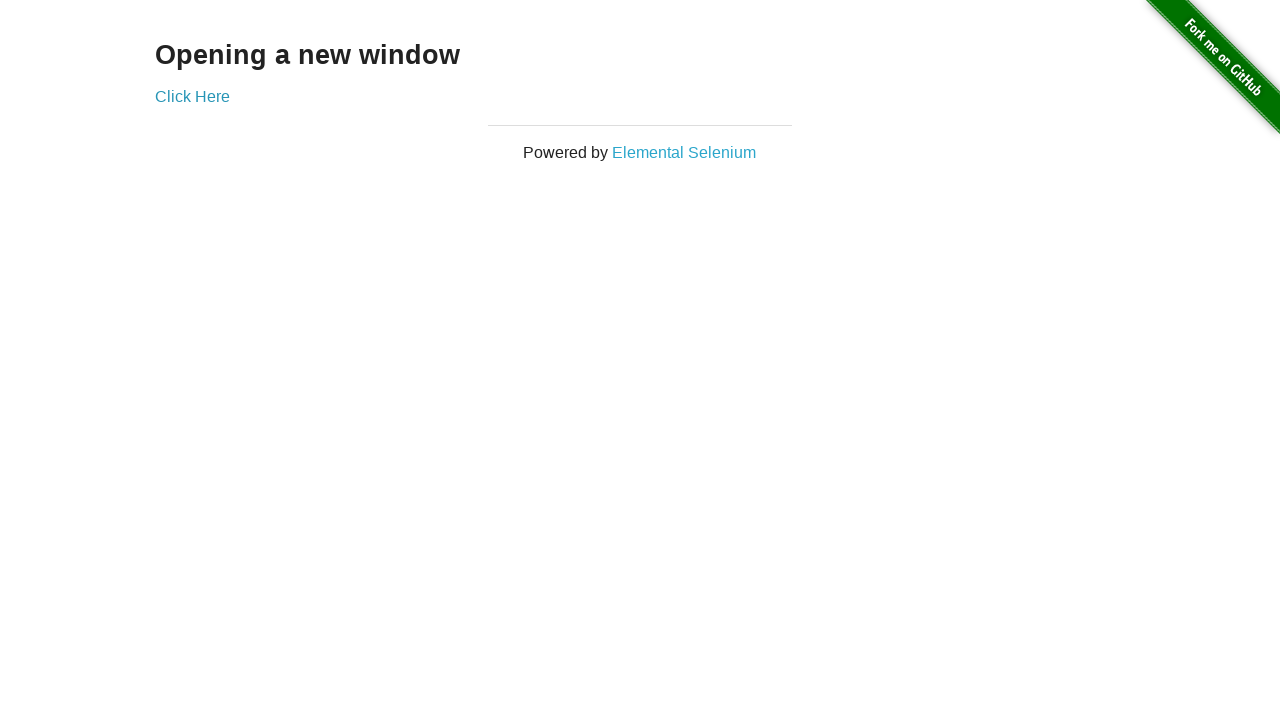

New window opened and captured
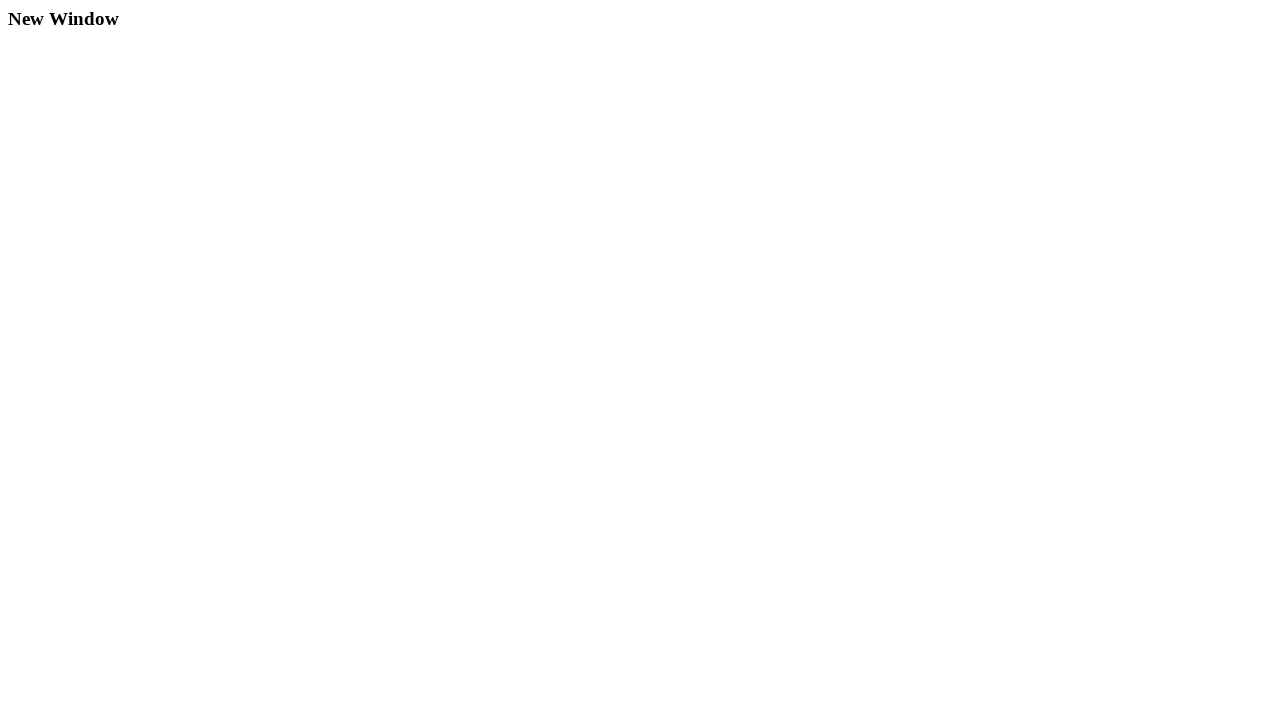

Verified original window title is 'The Internet'
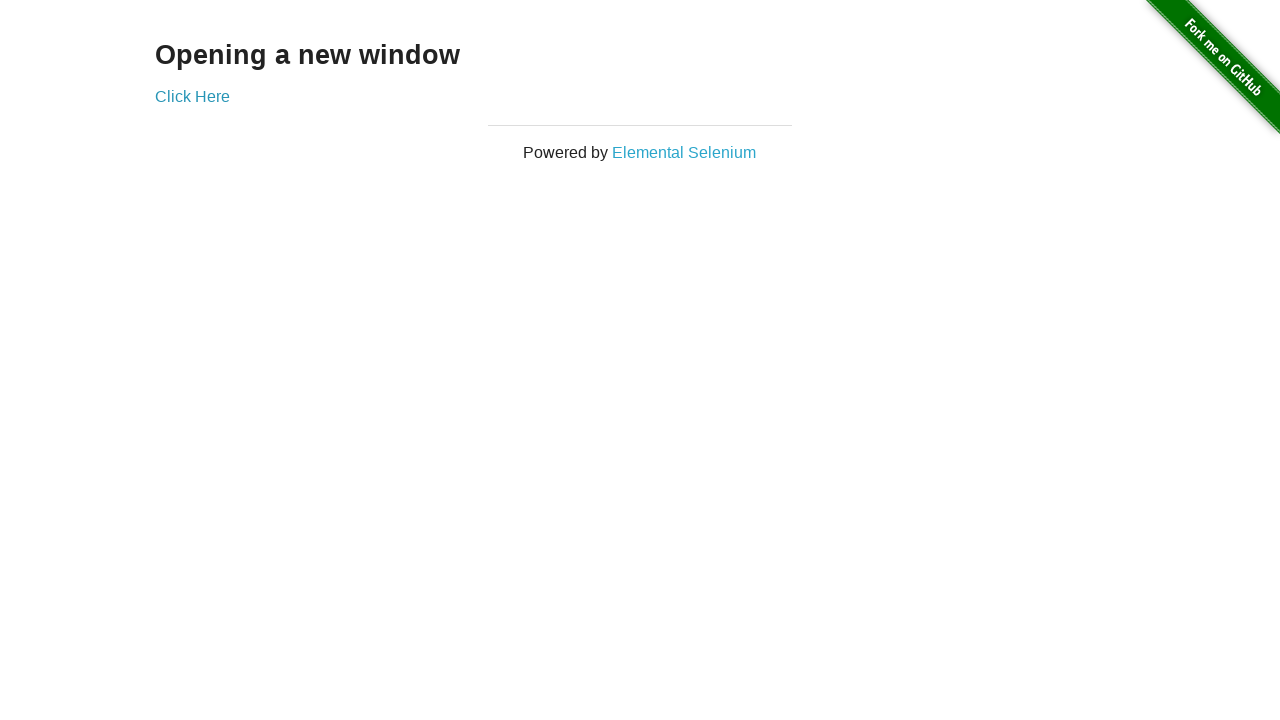

Waited for new window to load
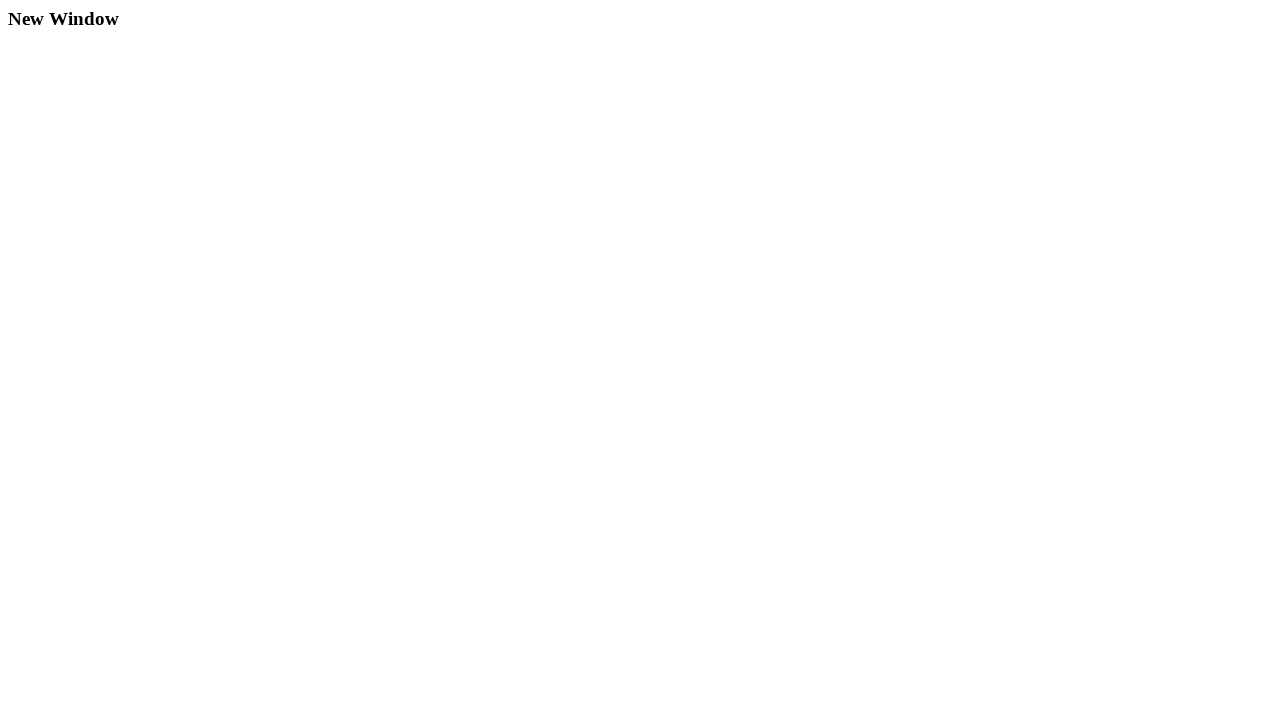

Verified new window title is 'New Window'
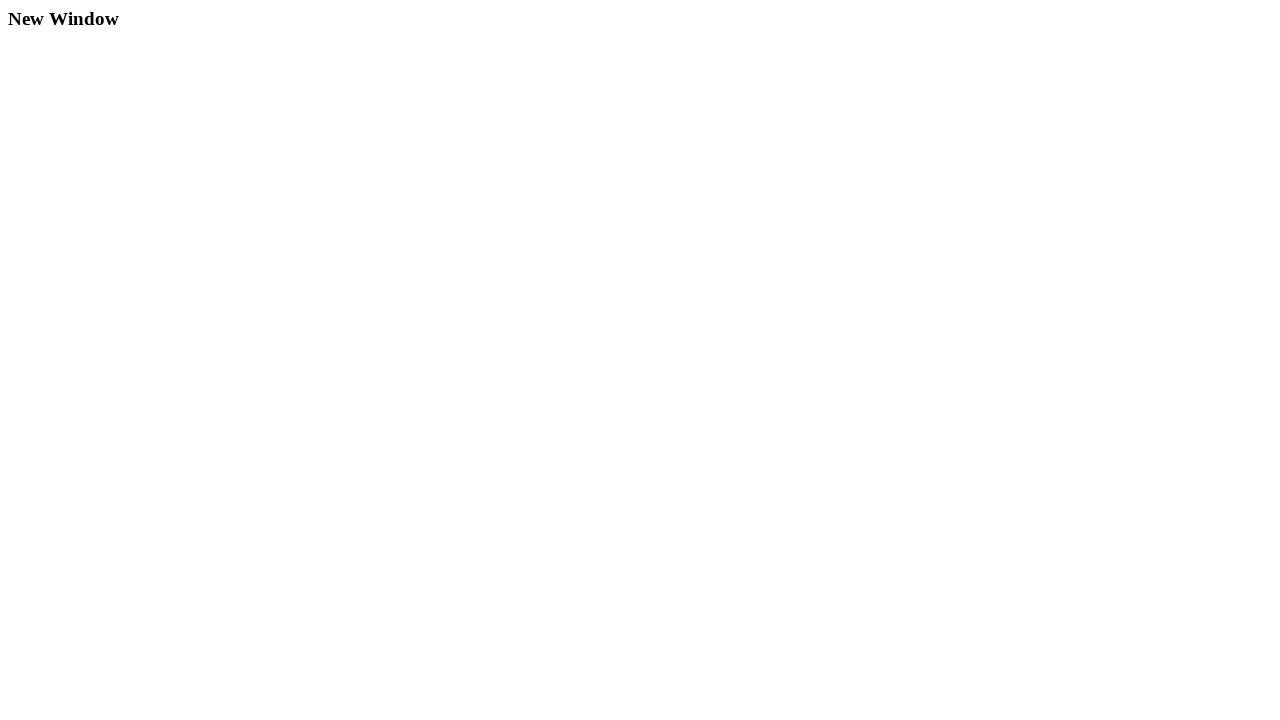

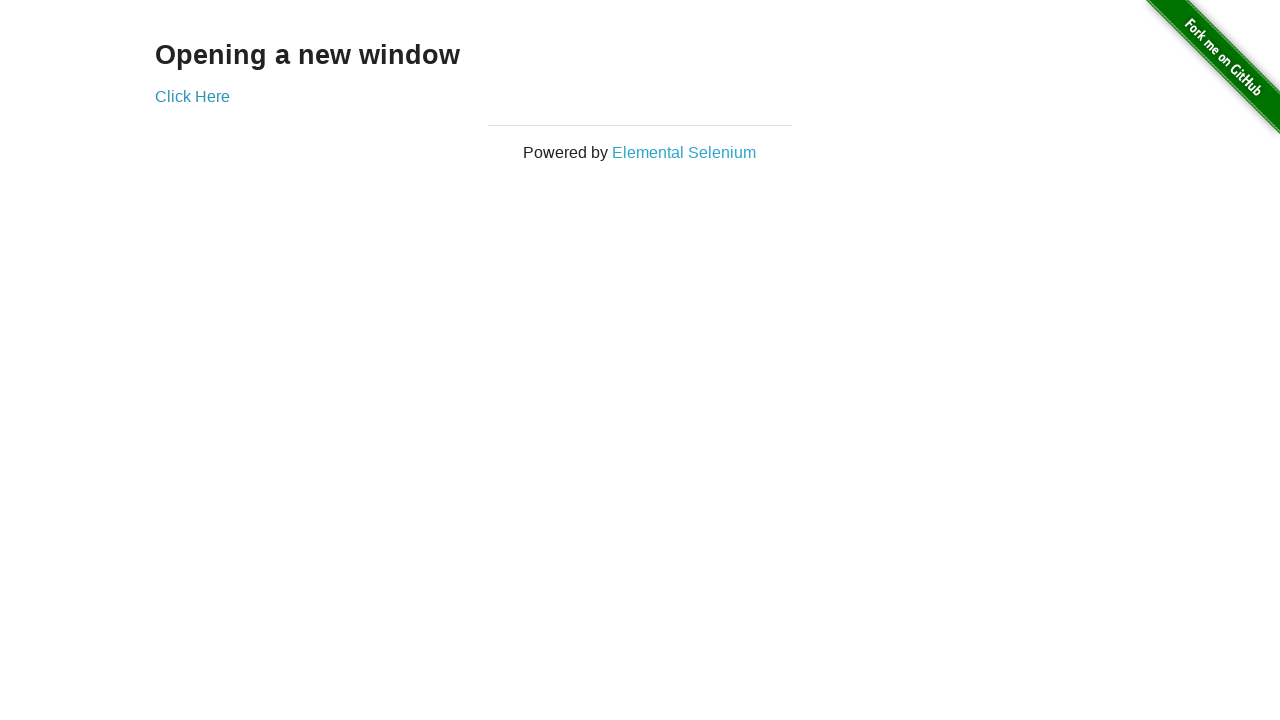